Tests that the subscription form shows validation error when submitting with an invalid email format

Starting URL: https://automationexercise.com/

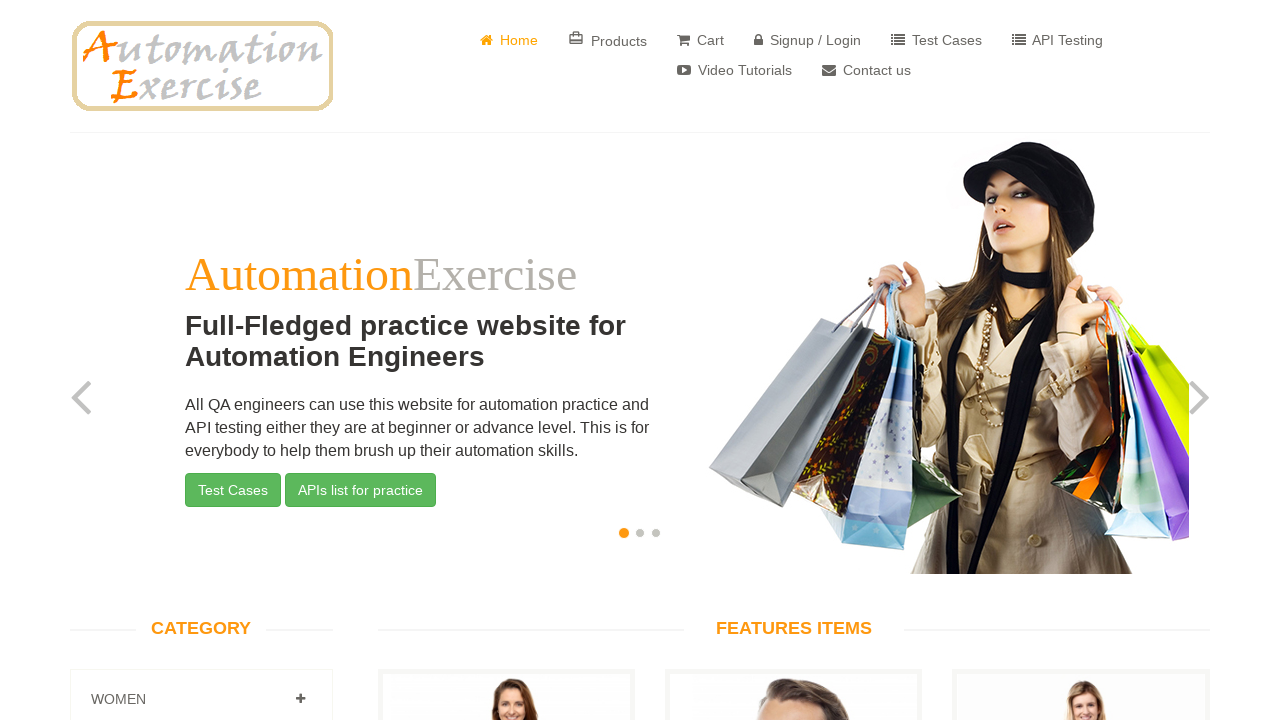

Scrolled to bottom of page to view subscription section
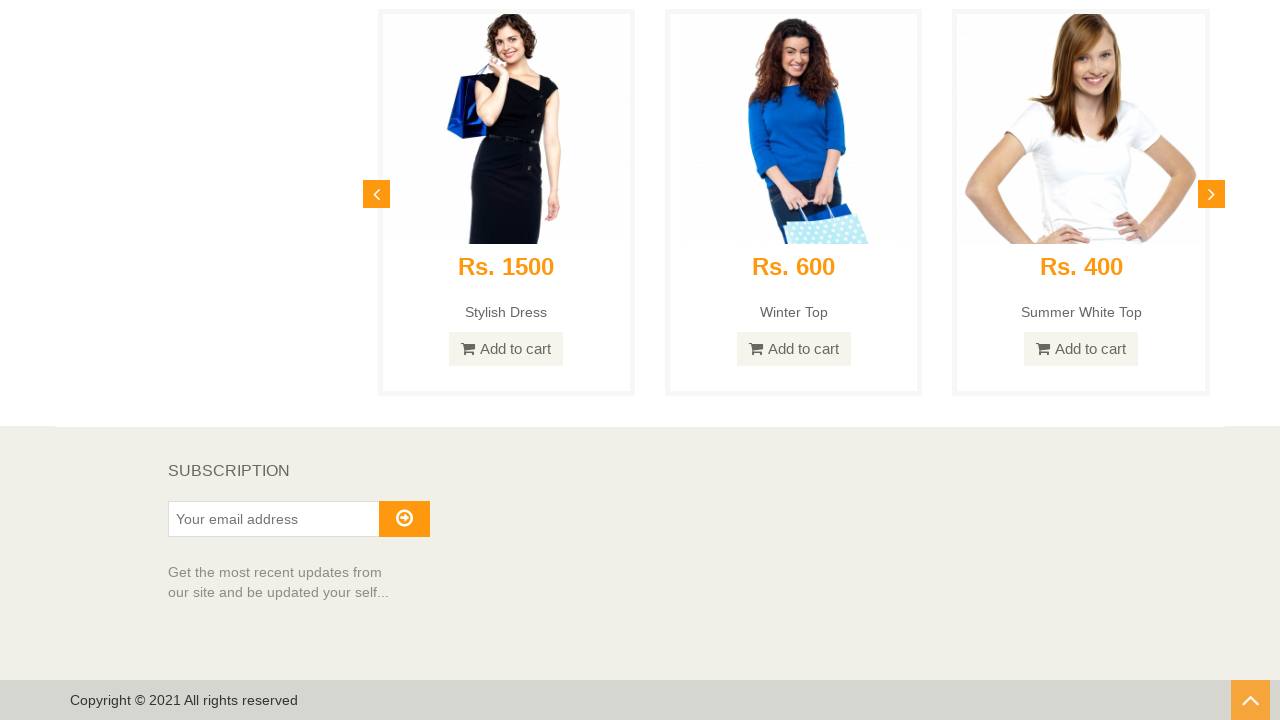

Cleared subscription email field on #susbscribe_email
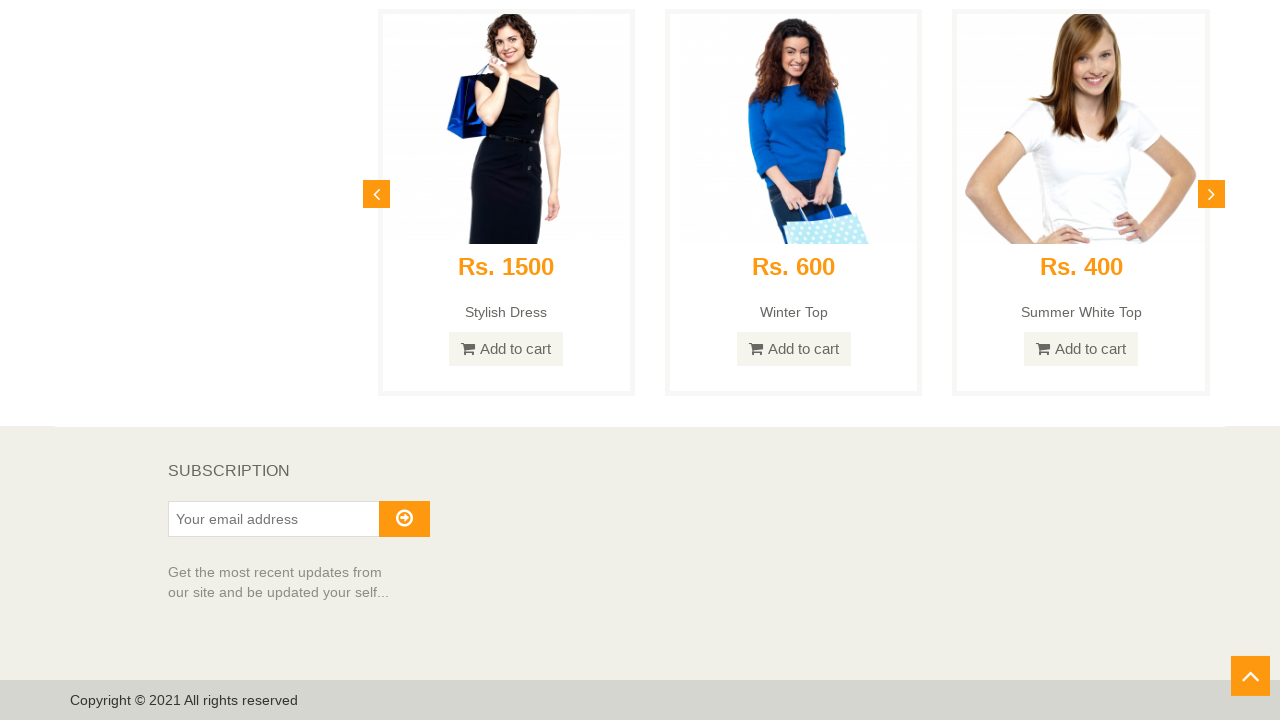

Entered invalid email format 'invalidemail-no-at-symbol' in subscription field on #susbscribe_email
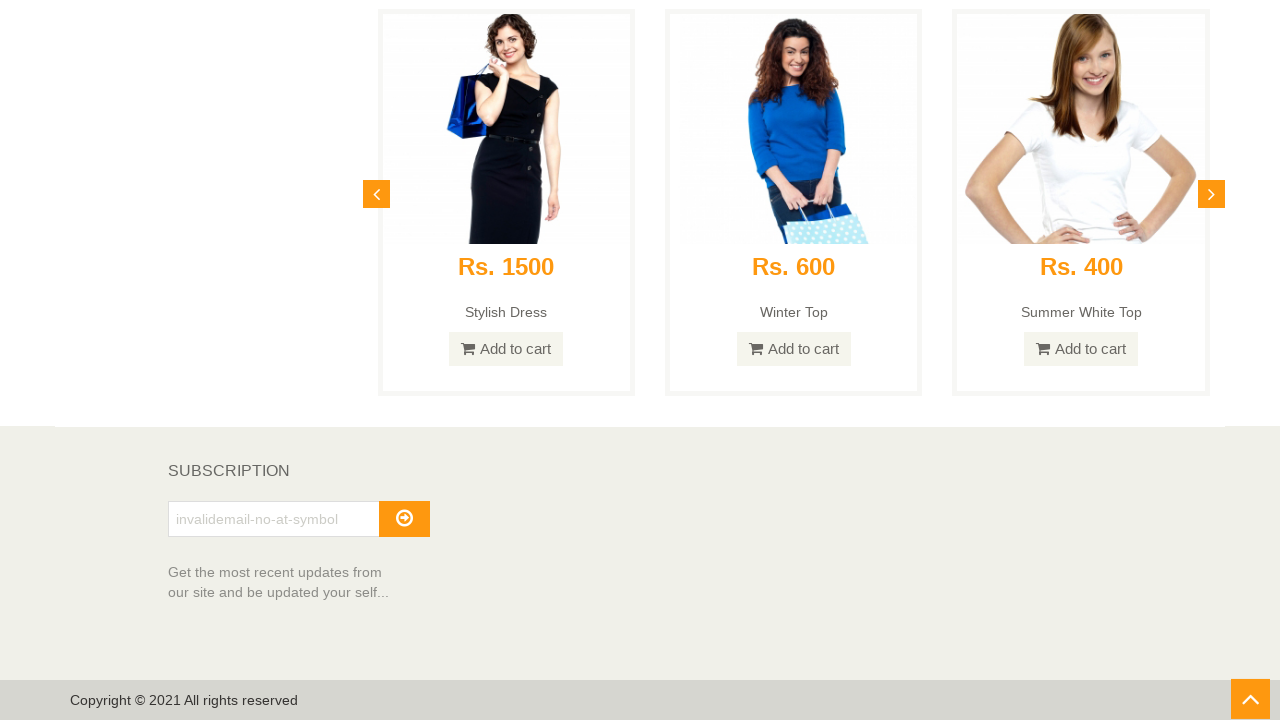

Clicked subscribe button to submit form with invalid email at (404, 519) on #subscribe
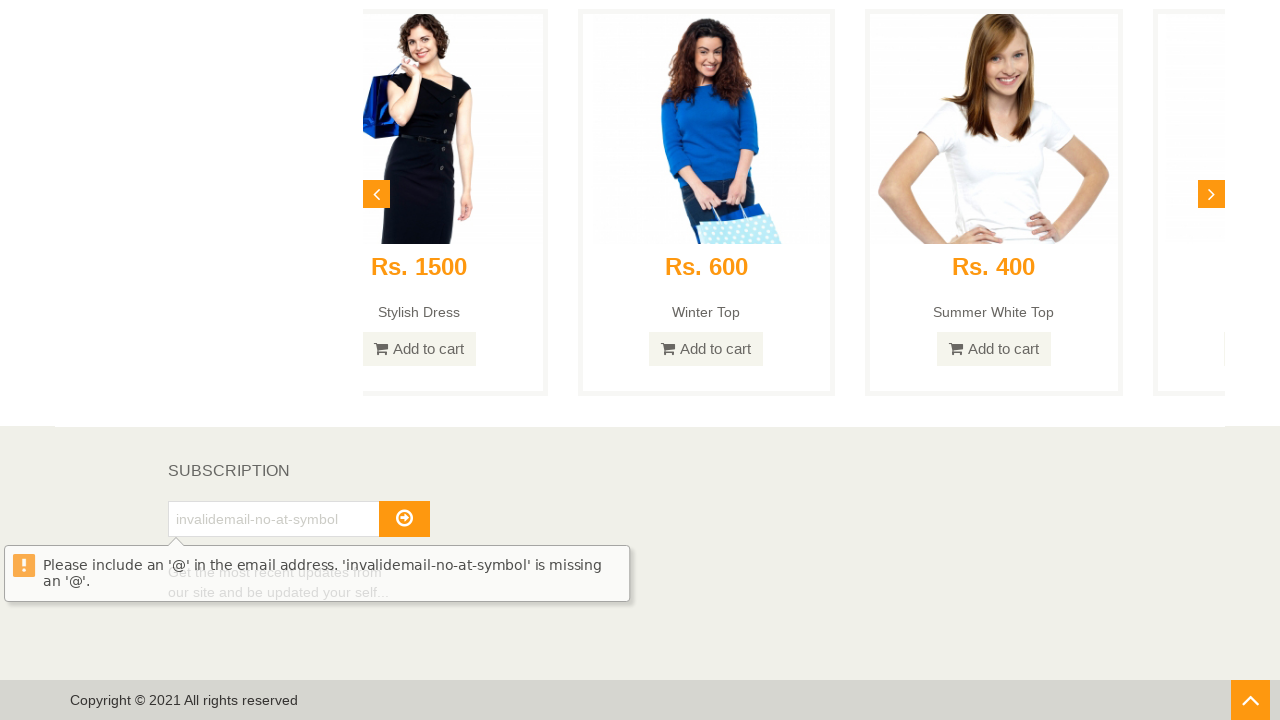

Waited for validation error to appear
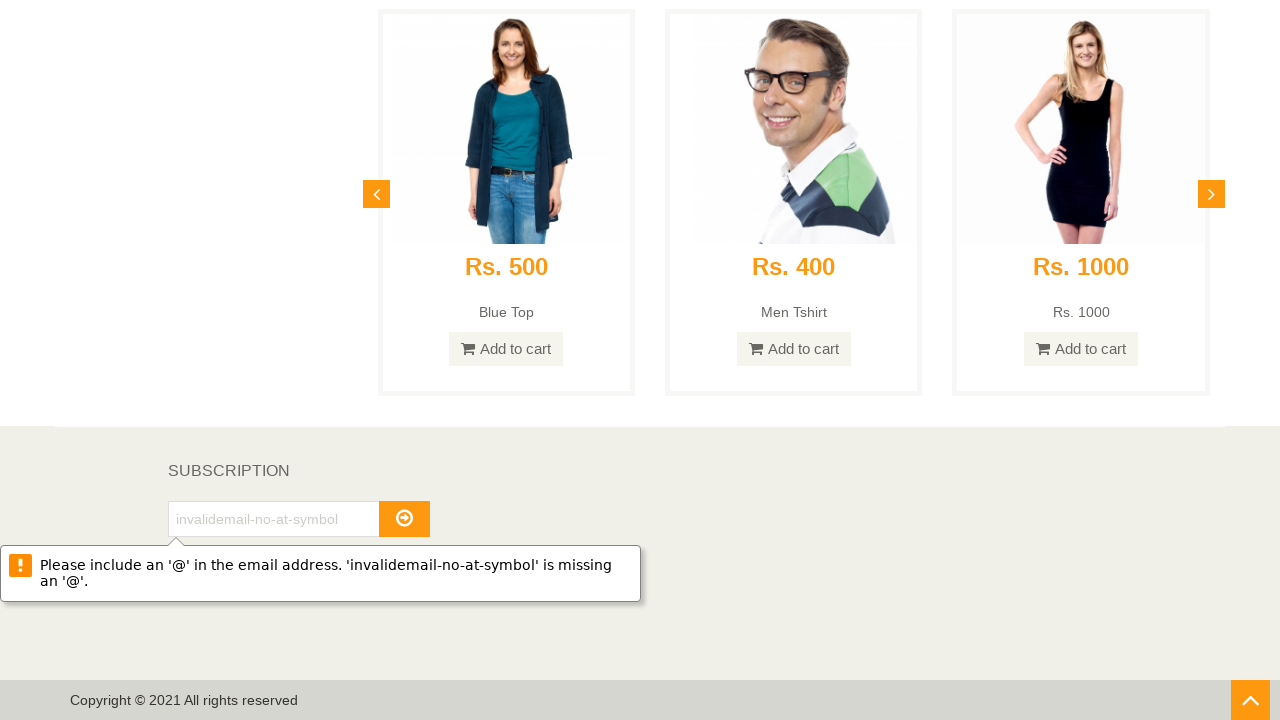

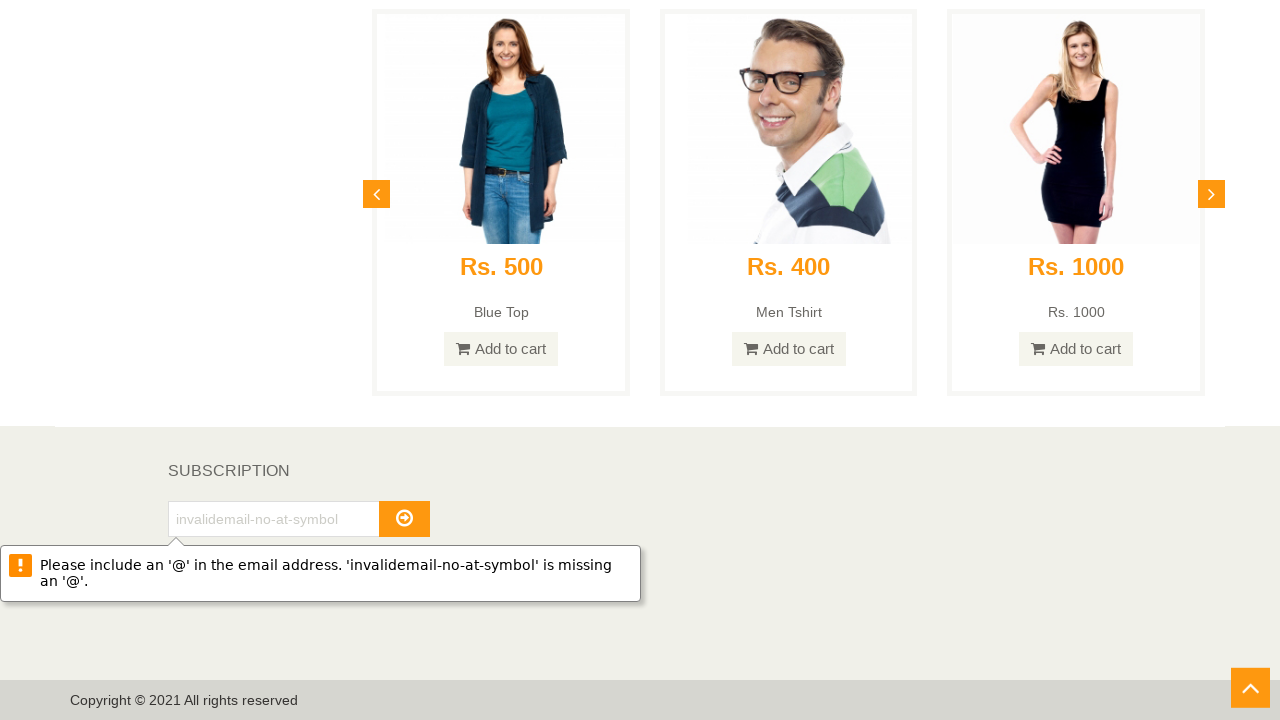